Tests navigation to My Account page via footer link

Starting URL: http://intershop5.skillbox.ru/

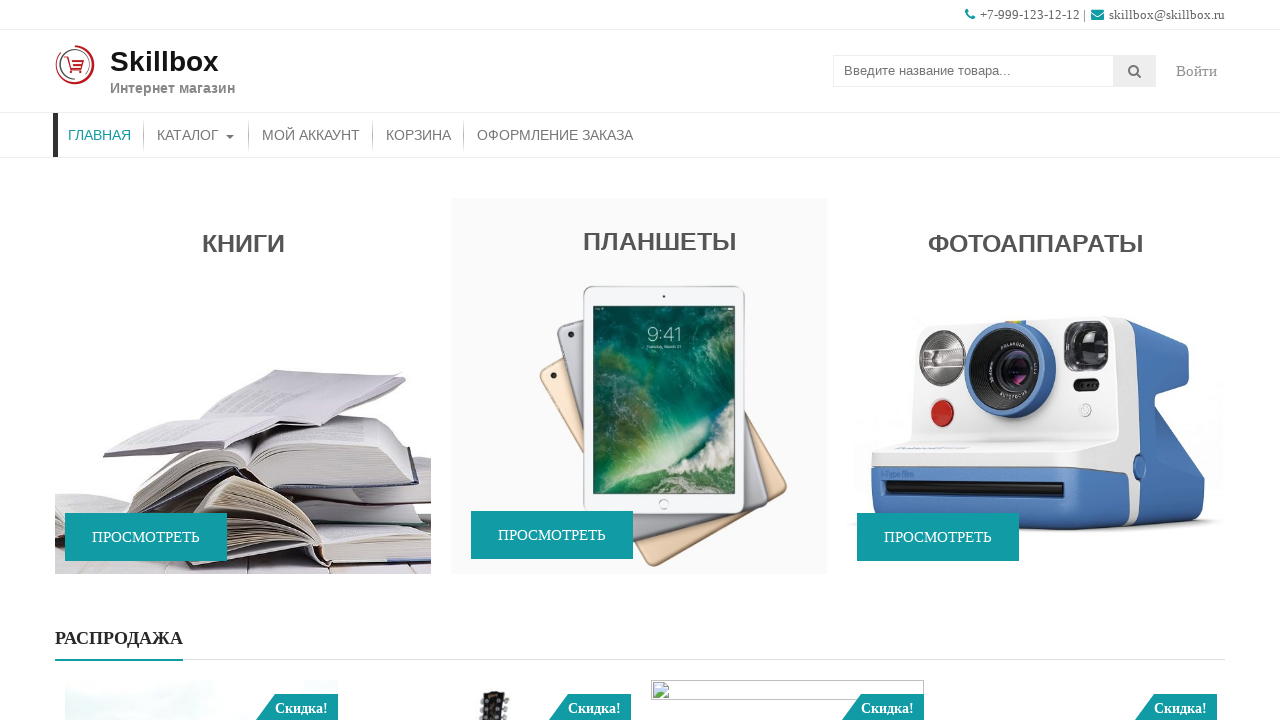

Scrolled down to footer
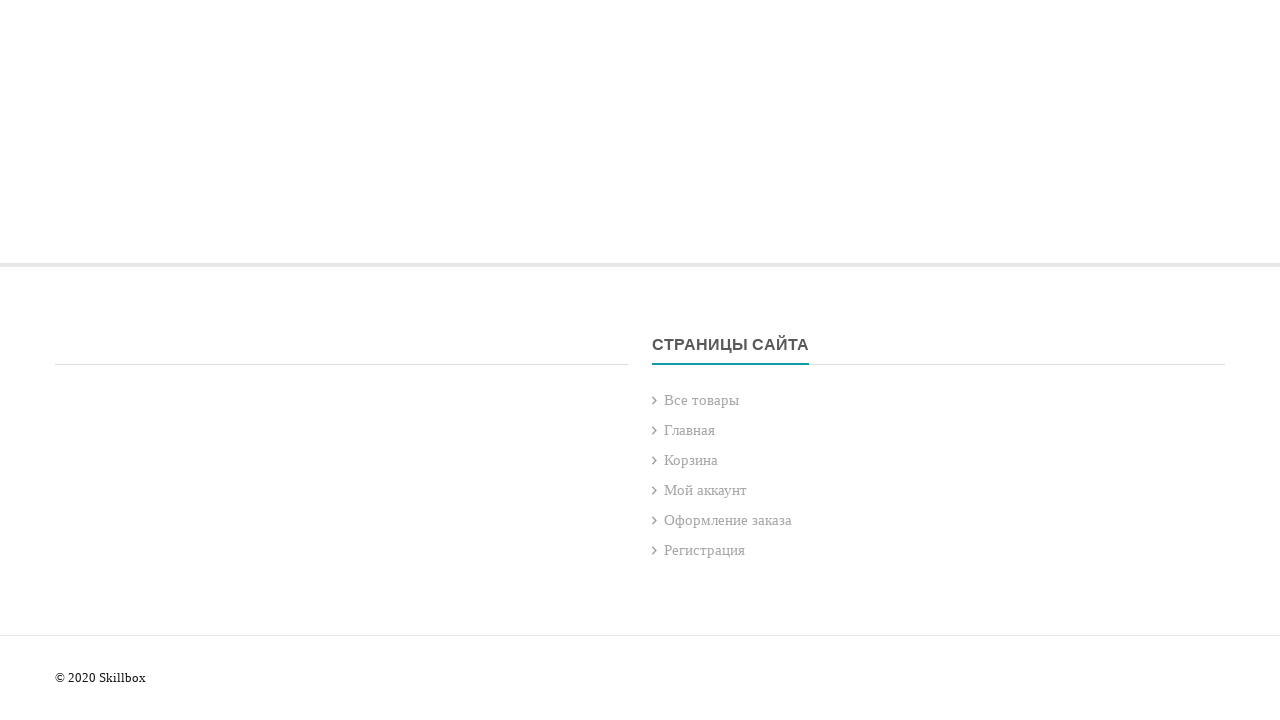

Clicked on 'Мой аккаунт' button in footer at (706, 490) on xpath=//div[@class='top-footer-block']//a[contains(text(),'Мой аккаунт')]
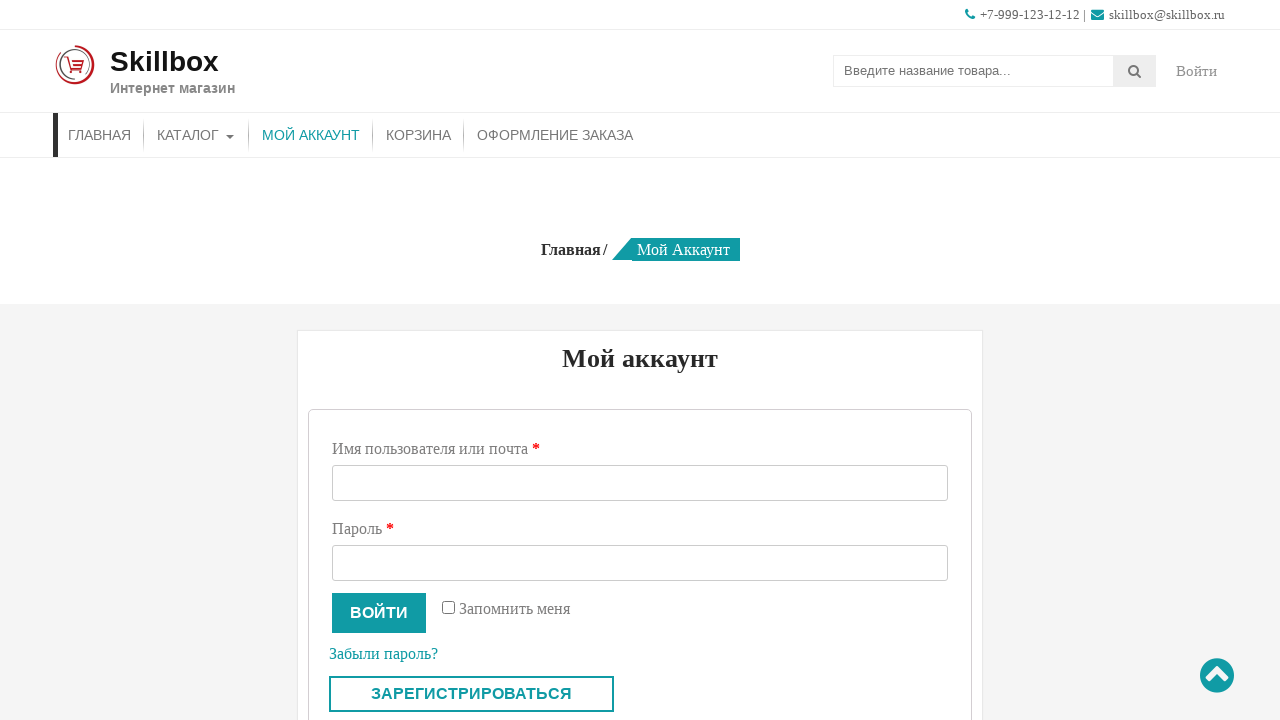

My Account page loaded and breadcrumb current element appeared
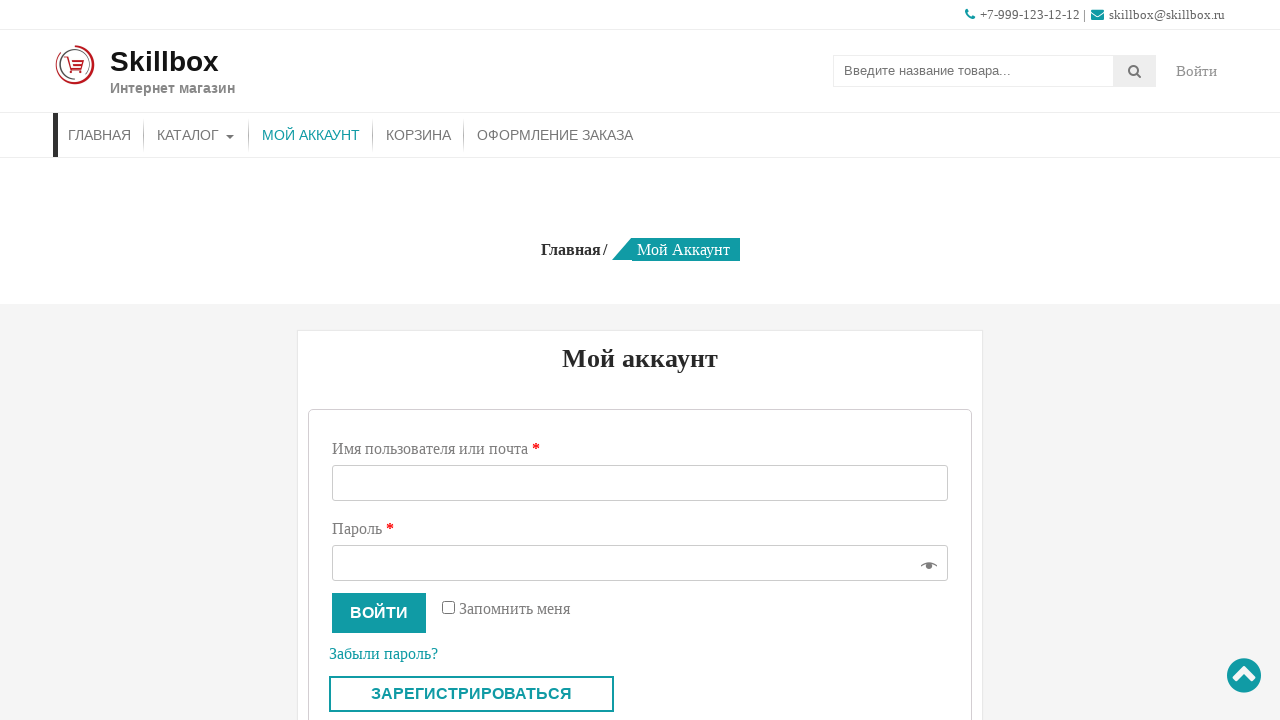

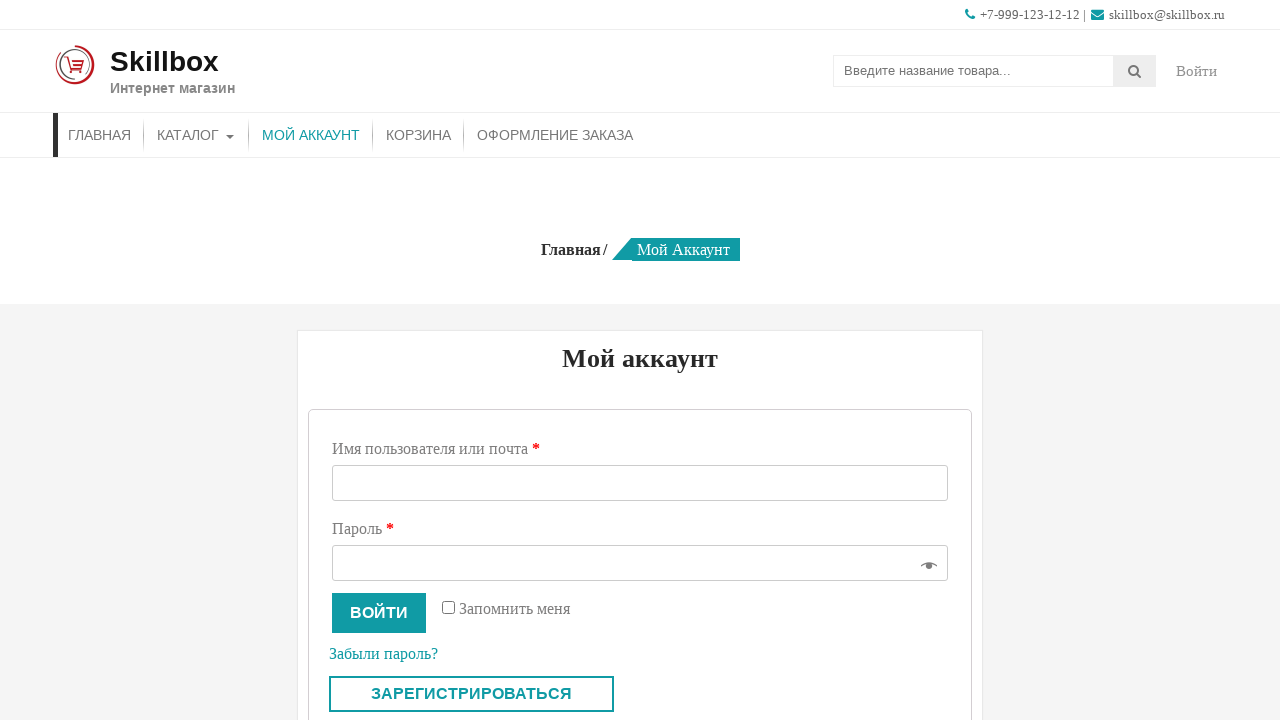